Tests navigation by clicking the "Get started" link and verifying the Installation heading is visible

Starting URL: https://playwright.dev/

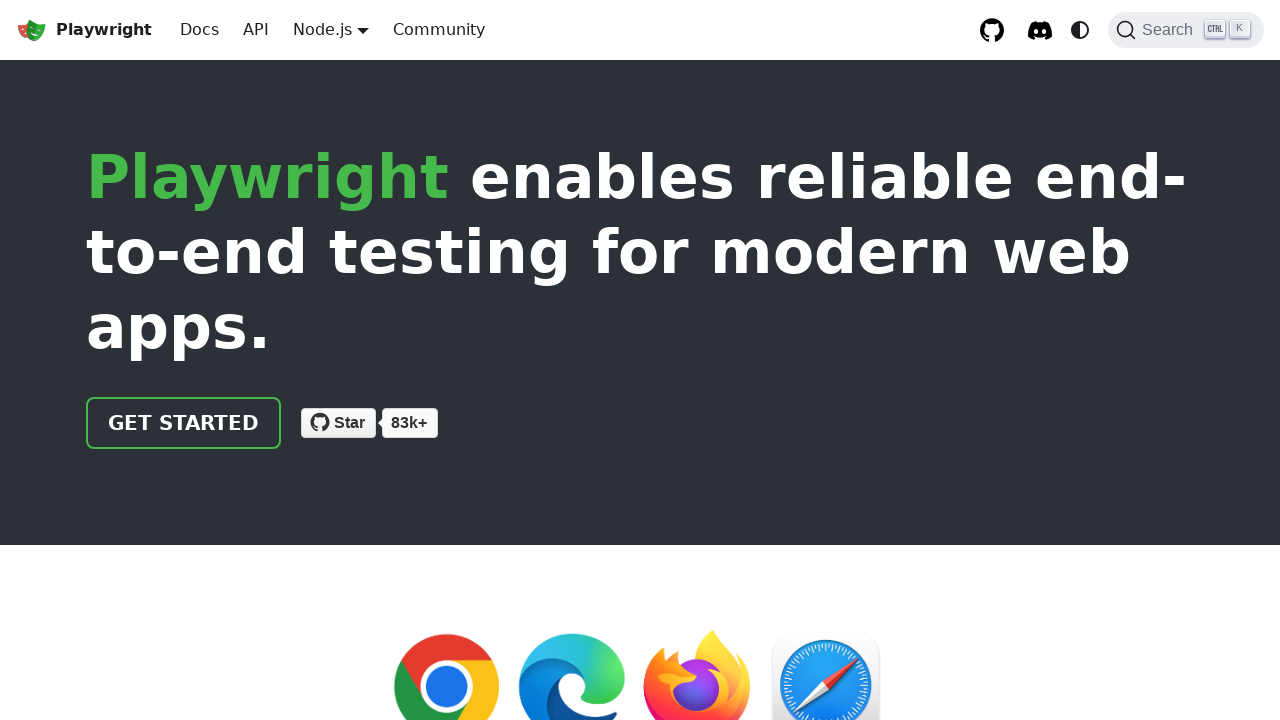

Clicked the 'Get started' link at (184, 423) on internal:role=link[name="Get started"i]
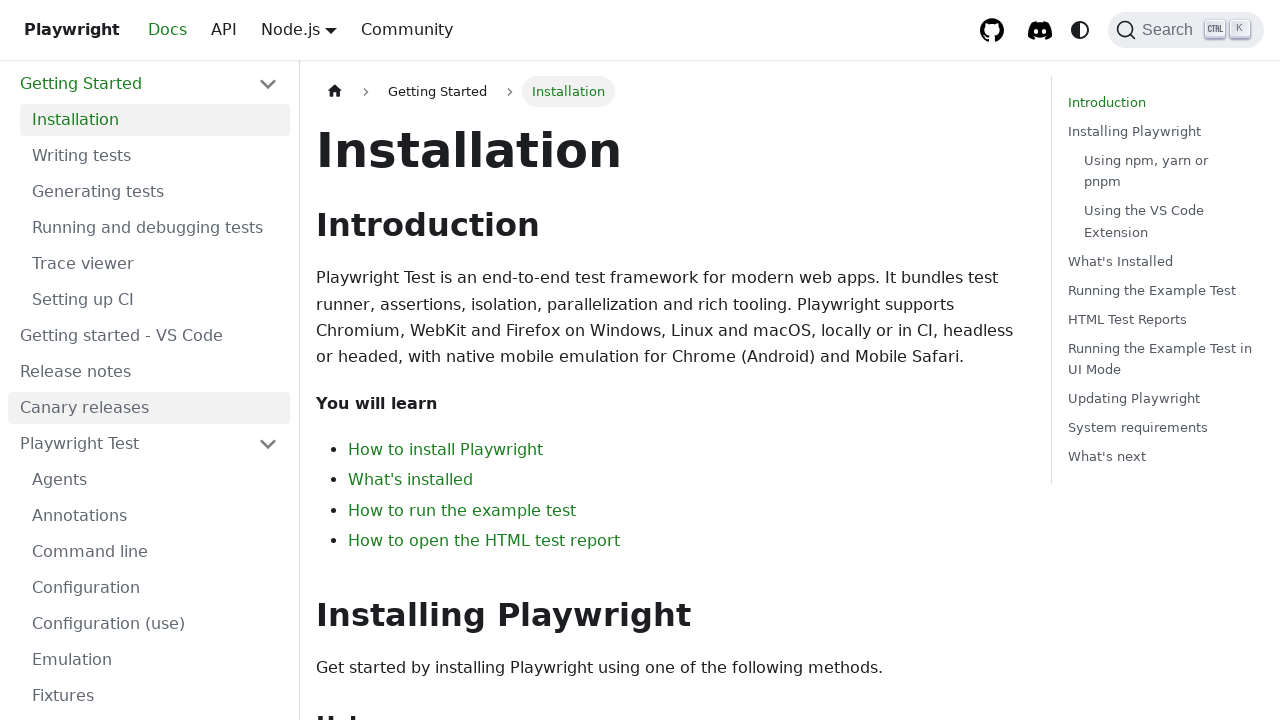

Installation heading is now visible
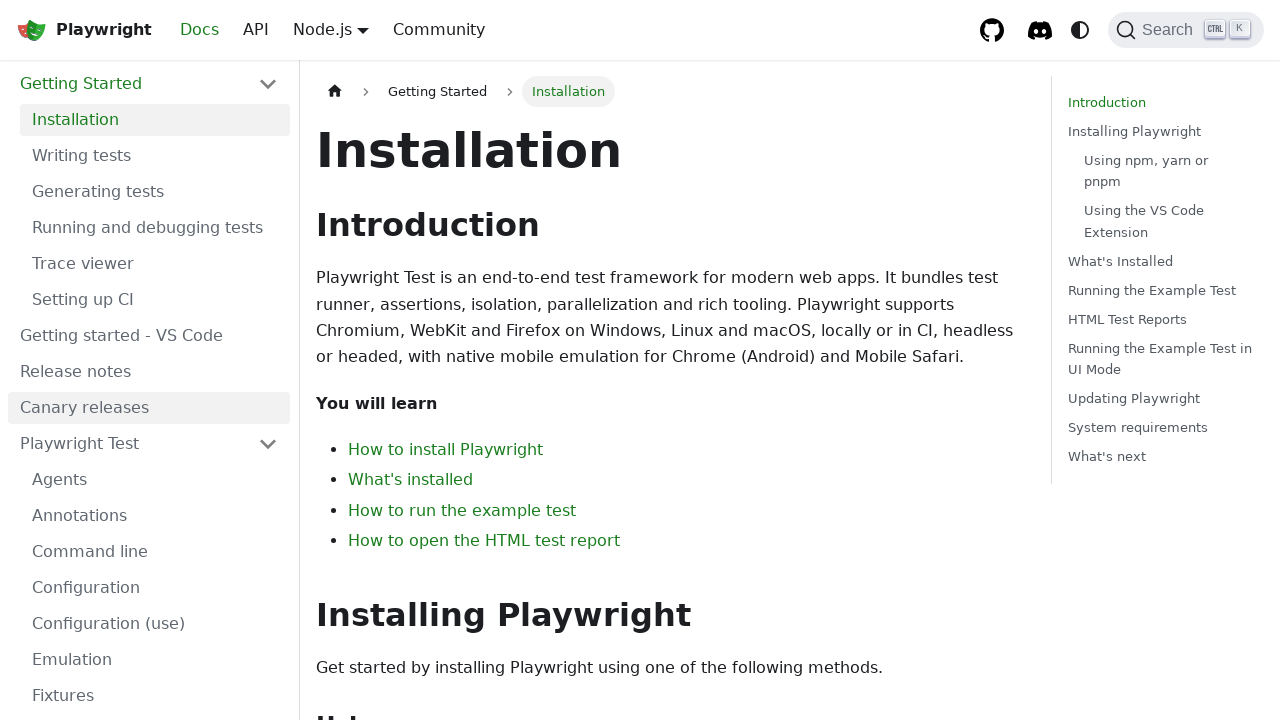

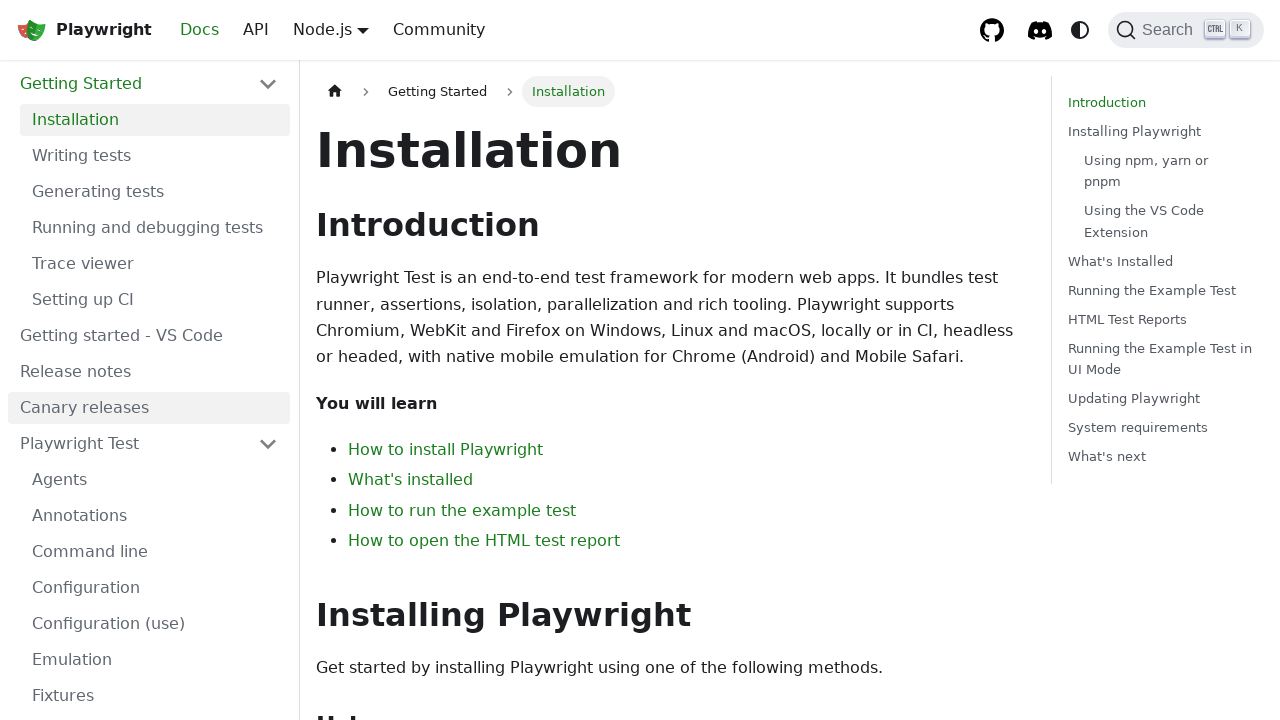